Opens the DemoQA automation practice form page to verify it loads correctly

Starting URL: https://demoqa.com/automation-practice-form

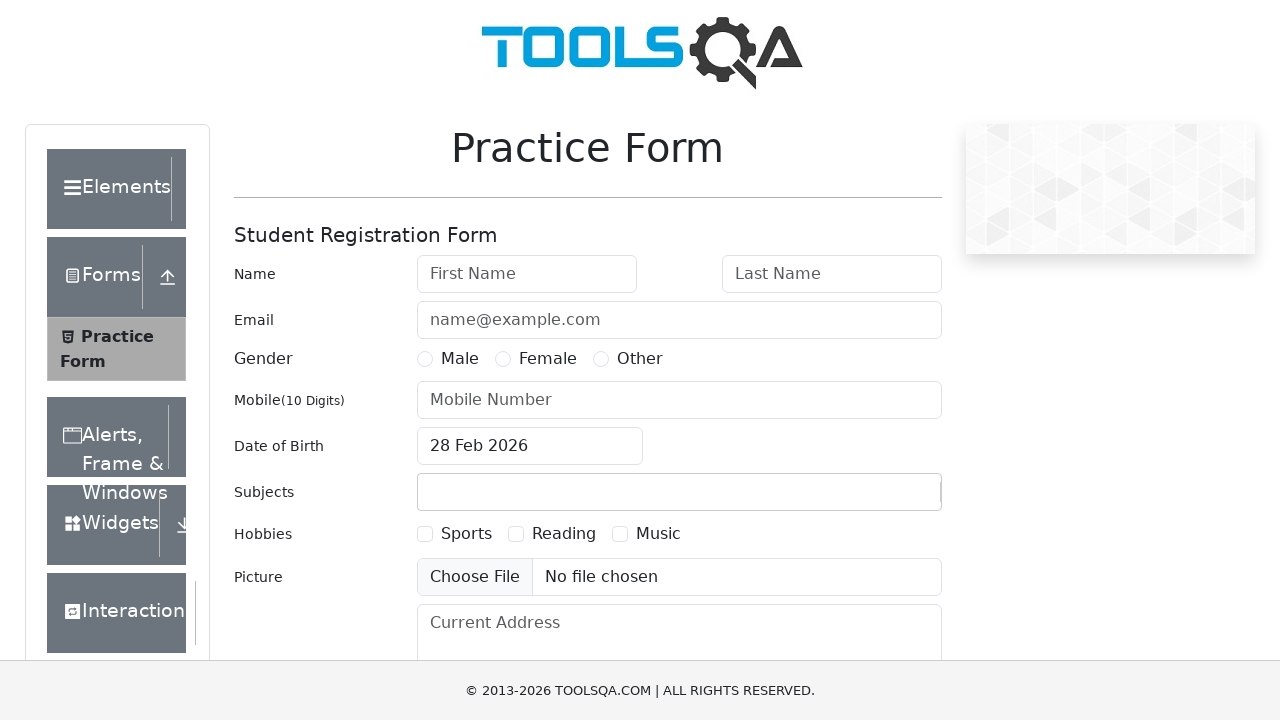

DemoQA automation practice form page loaded and form element is visible
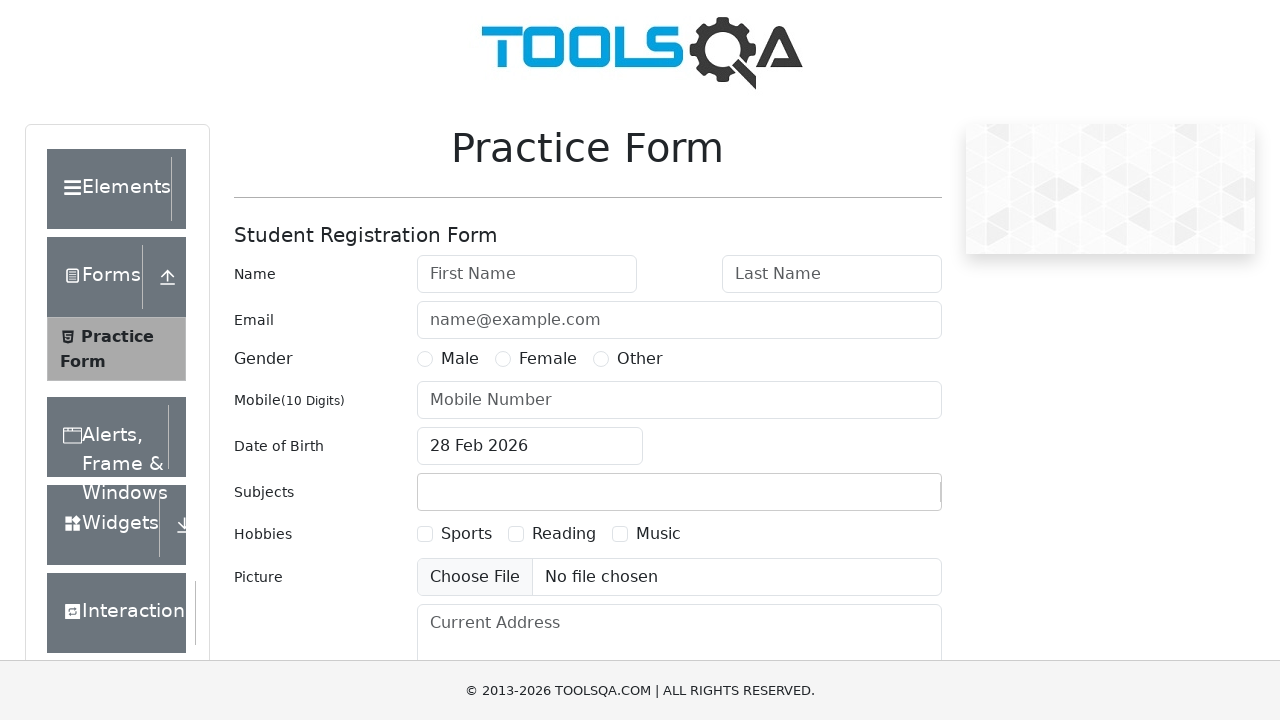

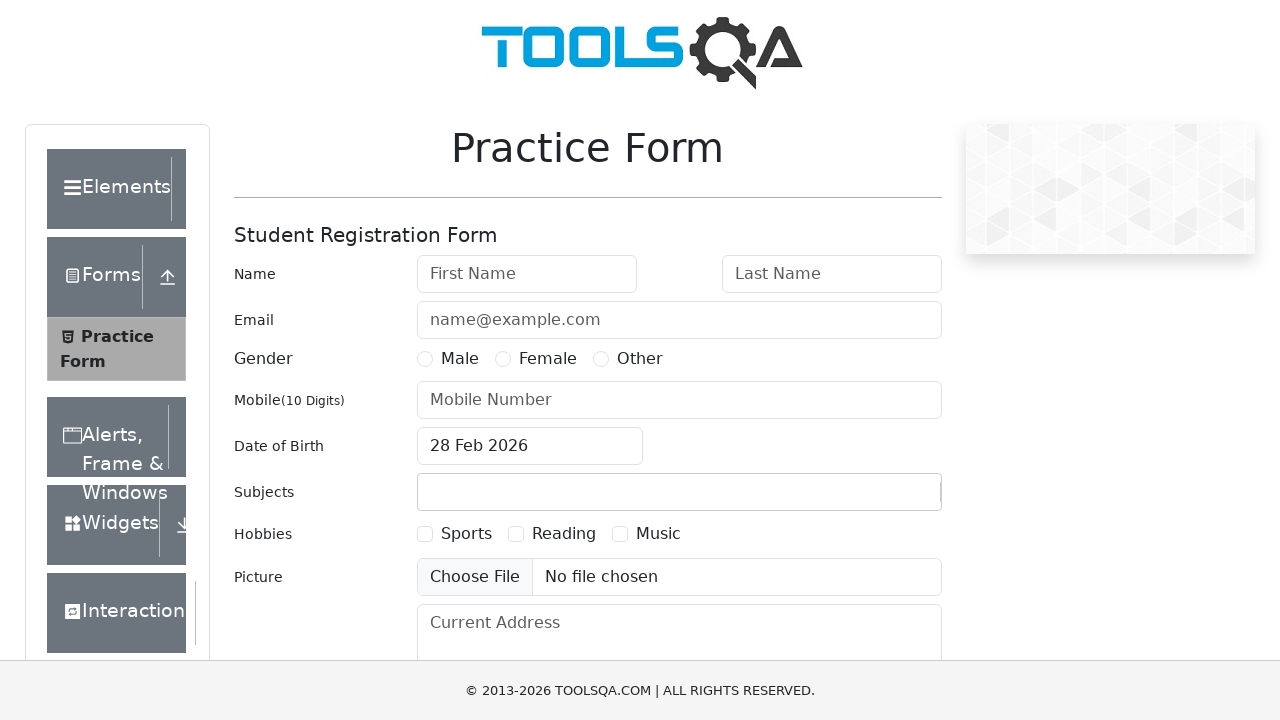